Tests that todo data persists after page reload

Starting URL: https://demo.playwright.dev/todomvc

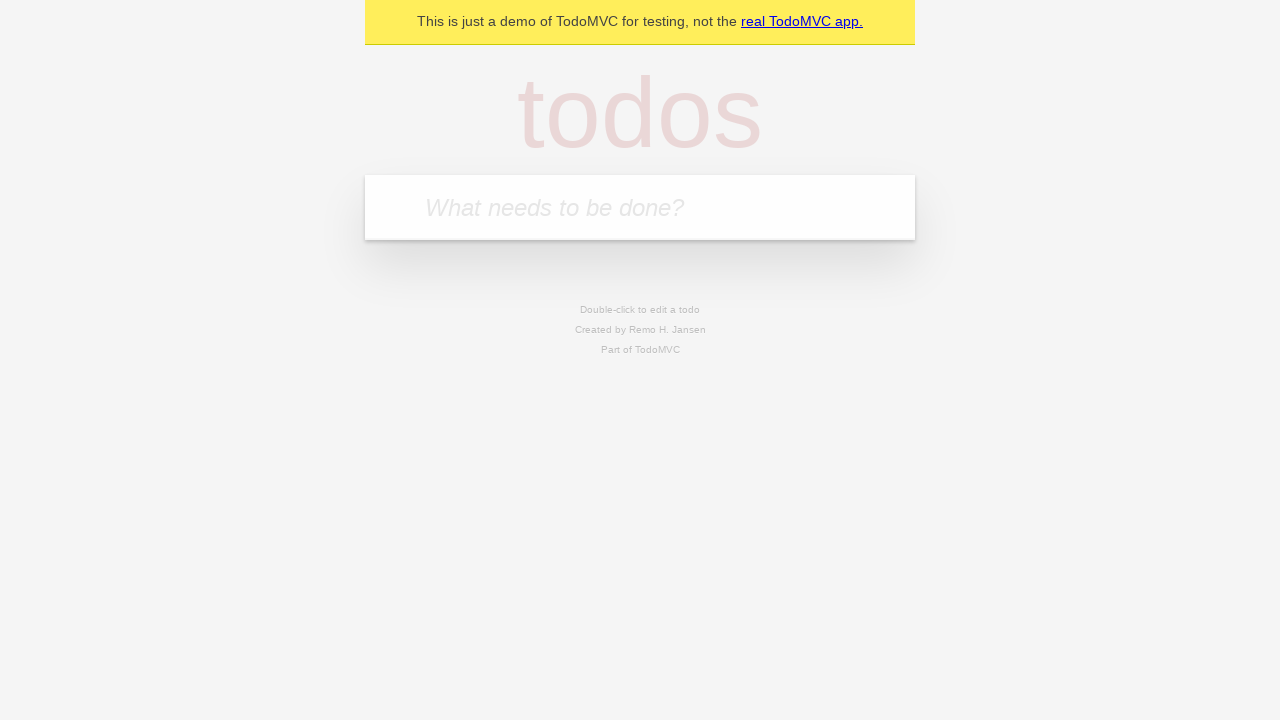

Filled first todo item field with 'buy some cheese' on internal:attr=[placeholder="What needs to be done?"i]
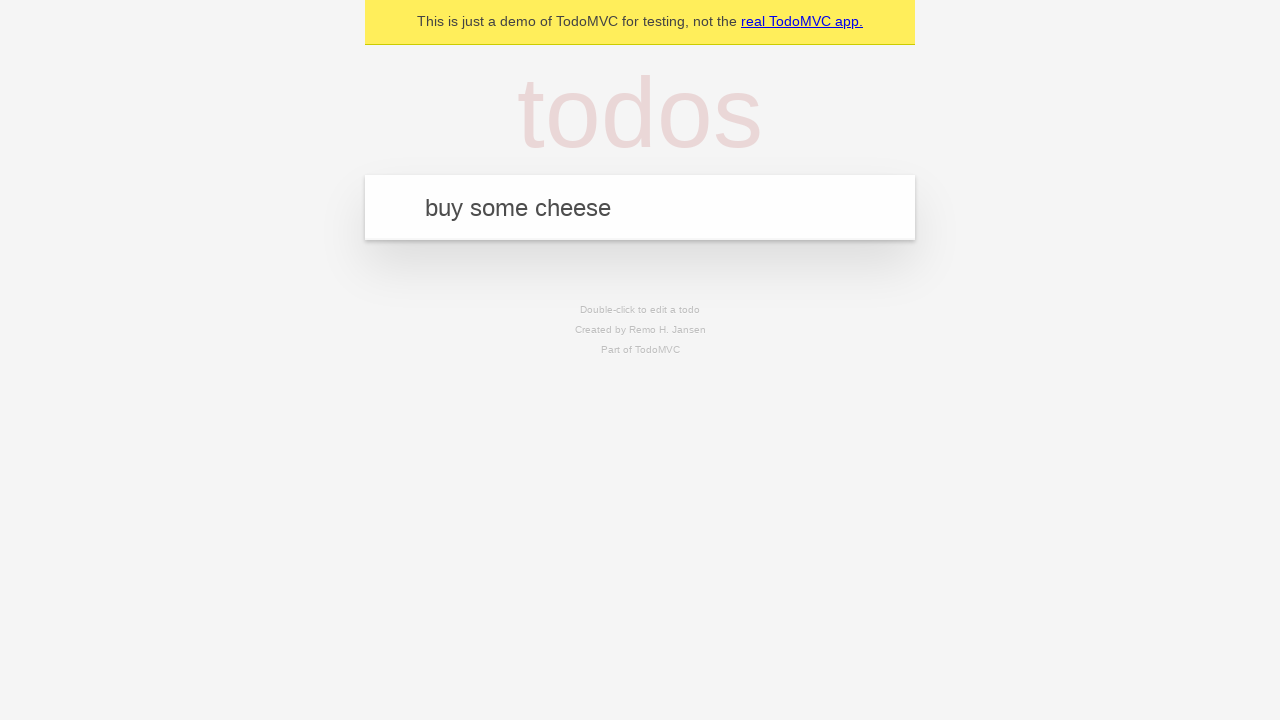

Pressed Enter to create first todo item on internal:attr=[placeholder="What needs to be done?"i]
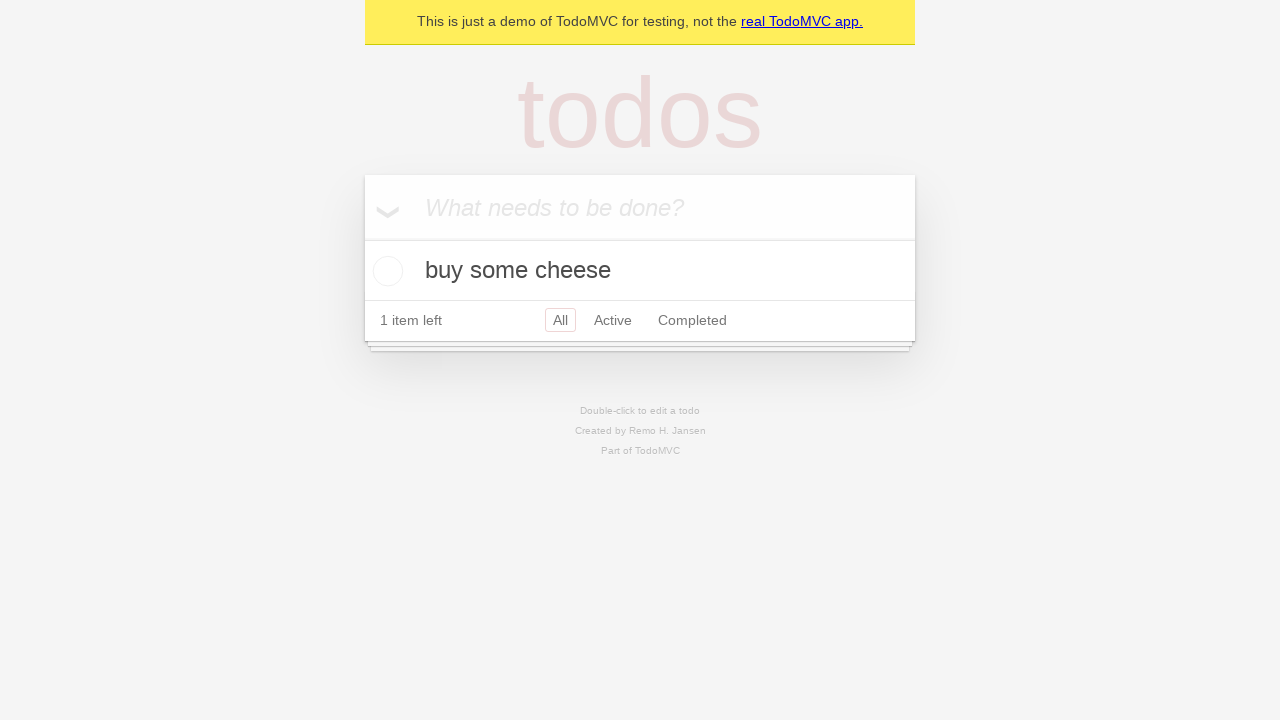

Filled second todo item field with 'feed the cat' on internal:attr=[placeholder="What needs to be done?"i]
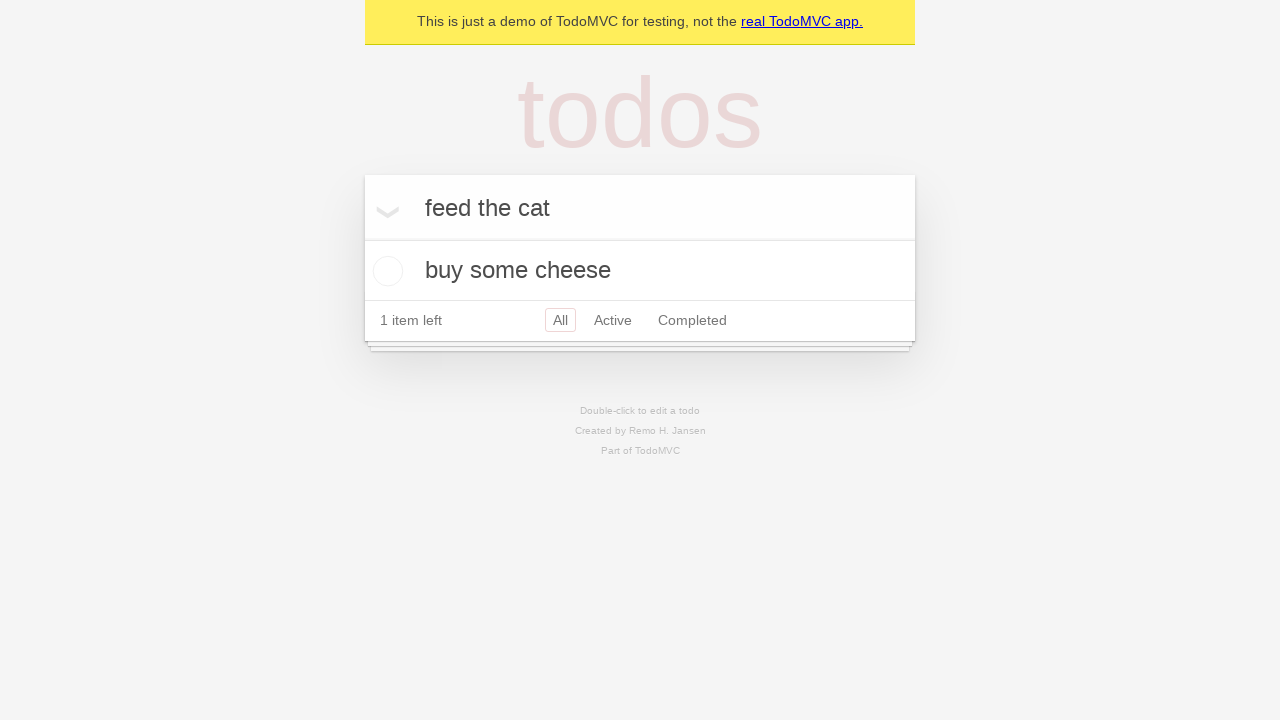

Pressed Enter to create second todo item on internal:attr=[placeholder="What needs to be done?"i]
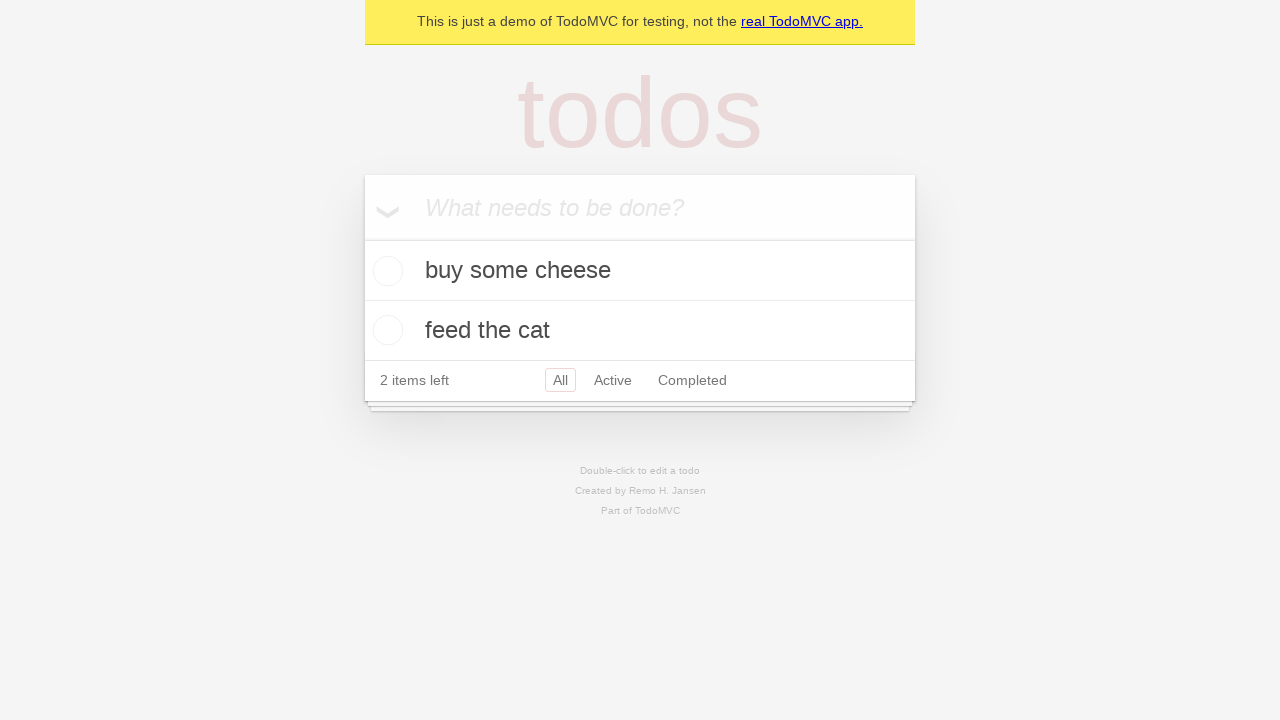

Waited for second todo item to appear in DOM
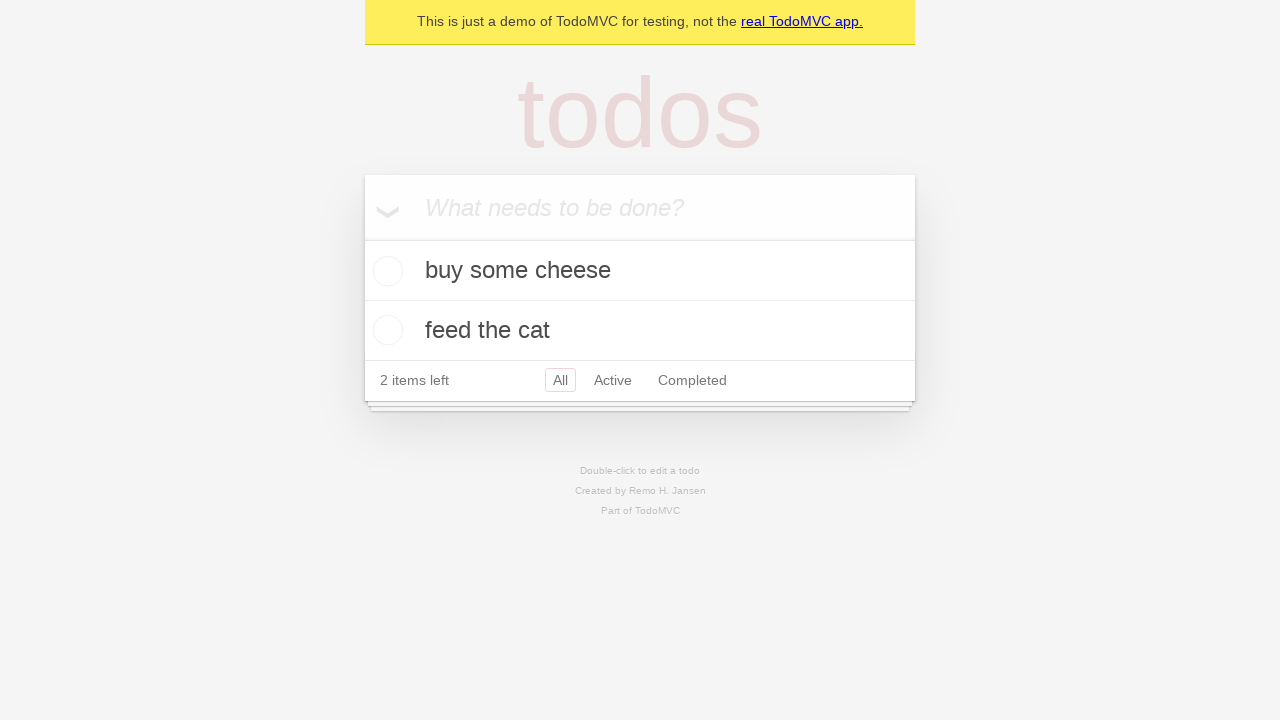

Checked the first todo item checkbox at (385, 271) on [data-testid='todo-item'] >> nth=0 >> internal:role=checkbox
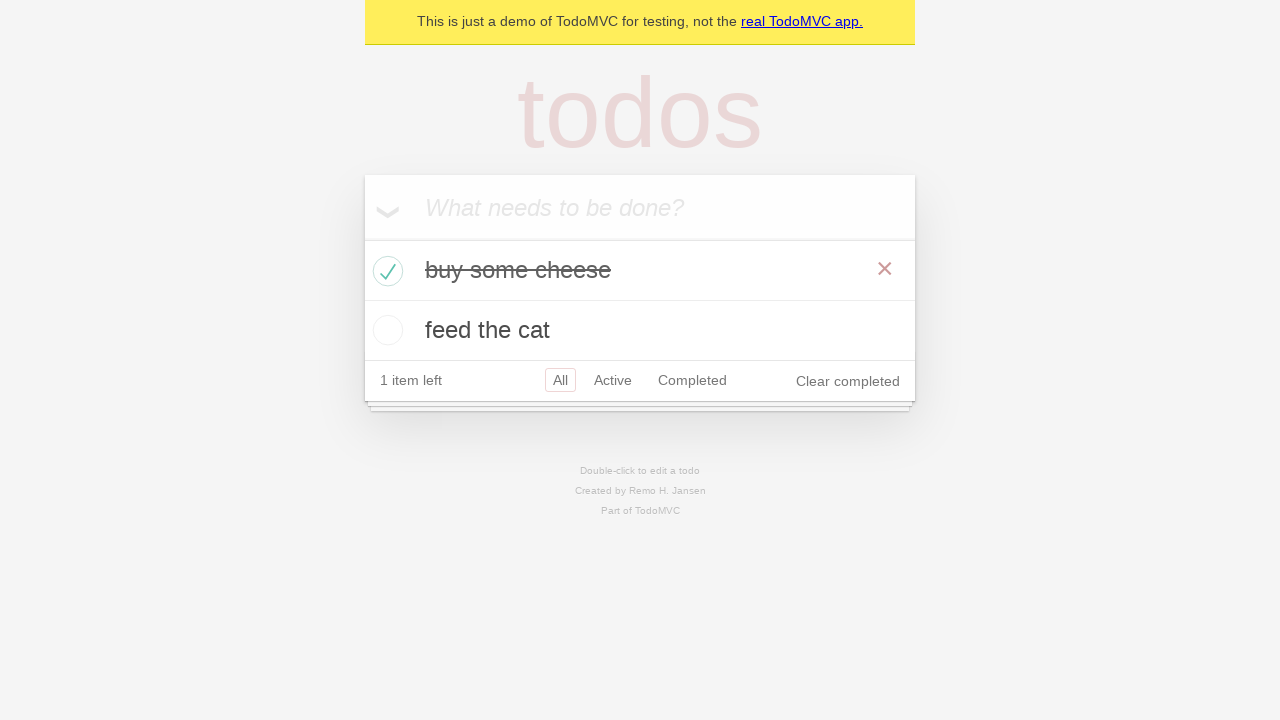

Reloaded the page to test data persistence
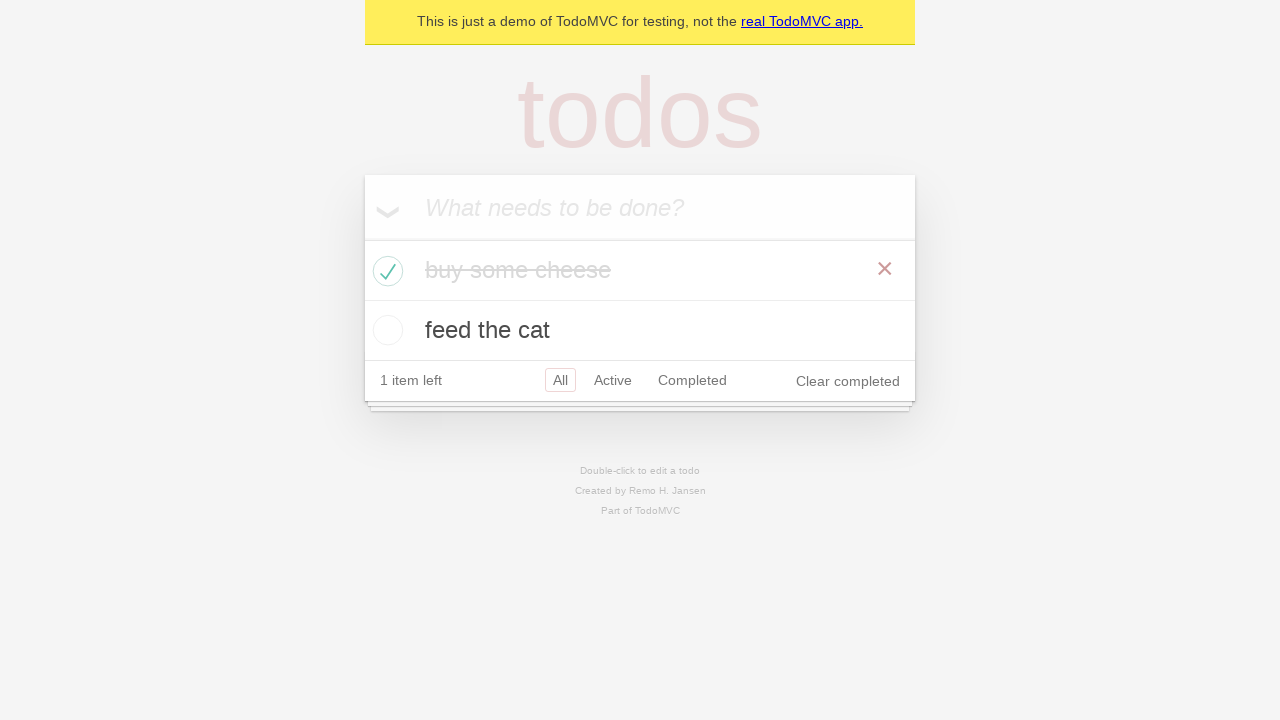

Waited for todo items to reload after page refresh
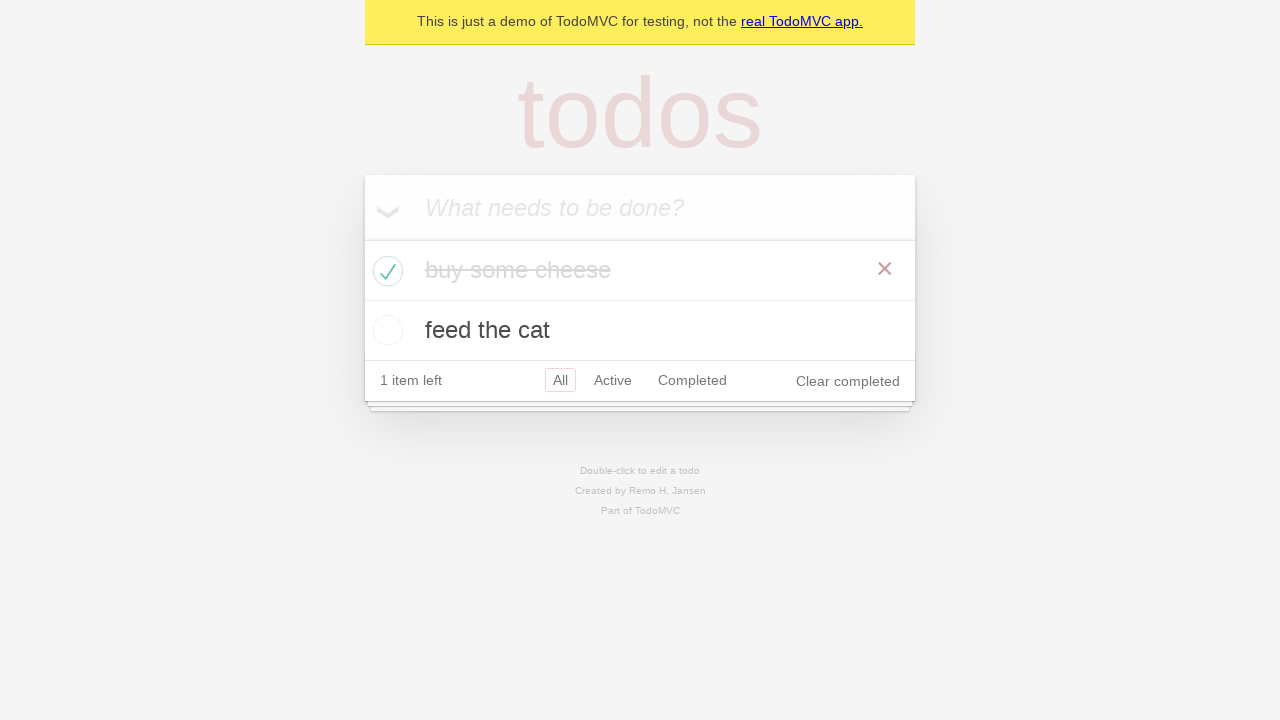

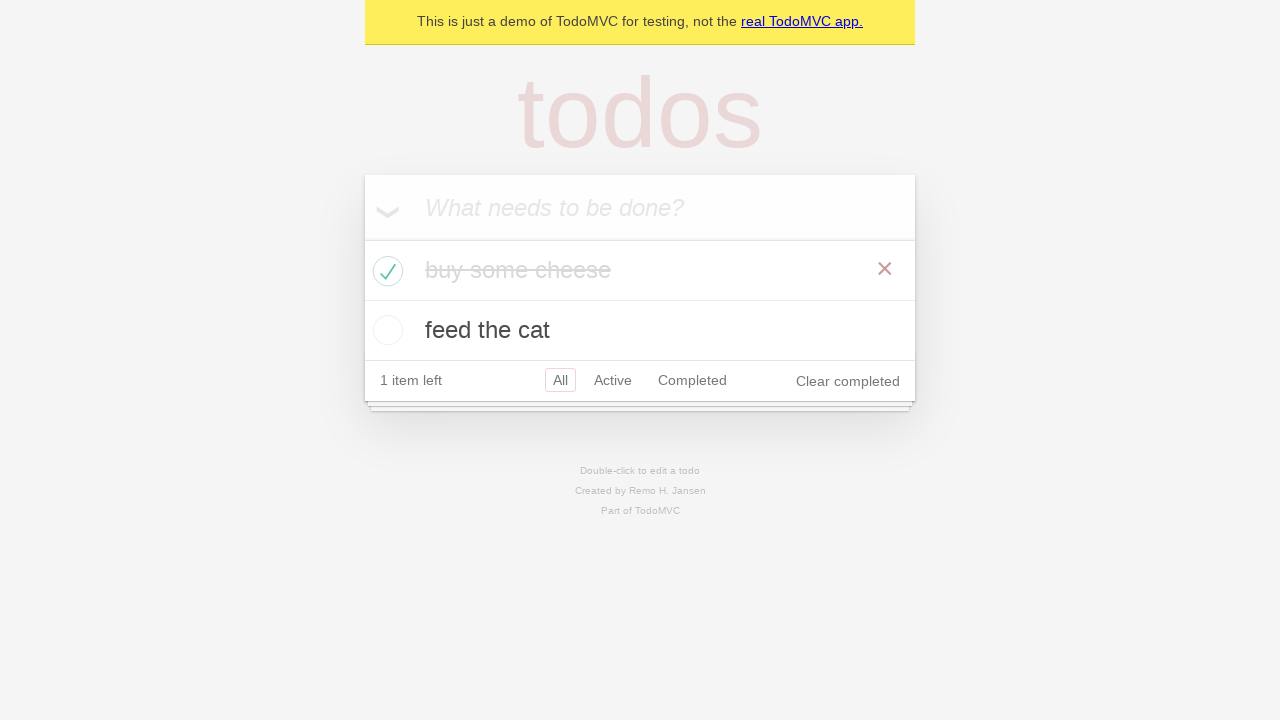